Tests the edit functionality on a challenging DOM table by iterating through table rows to find a specific record ("Iuvaret4") and clicking its edit button.

Starting URL: https://the-internet.herokuapp.com/challenging_dom

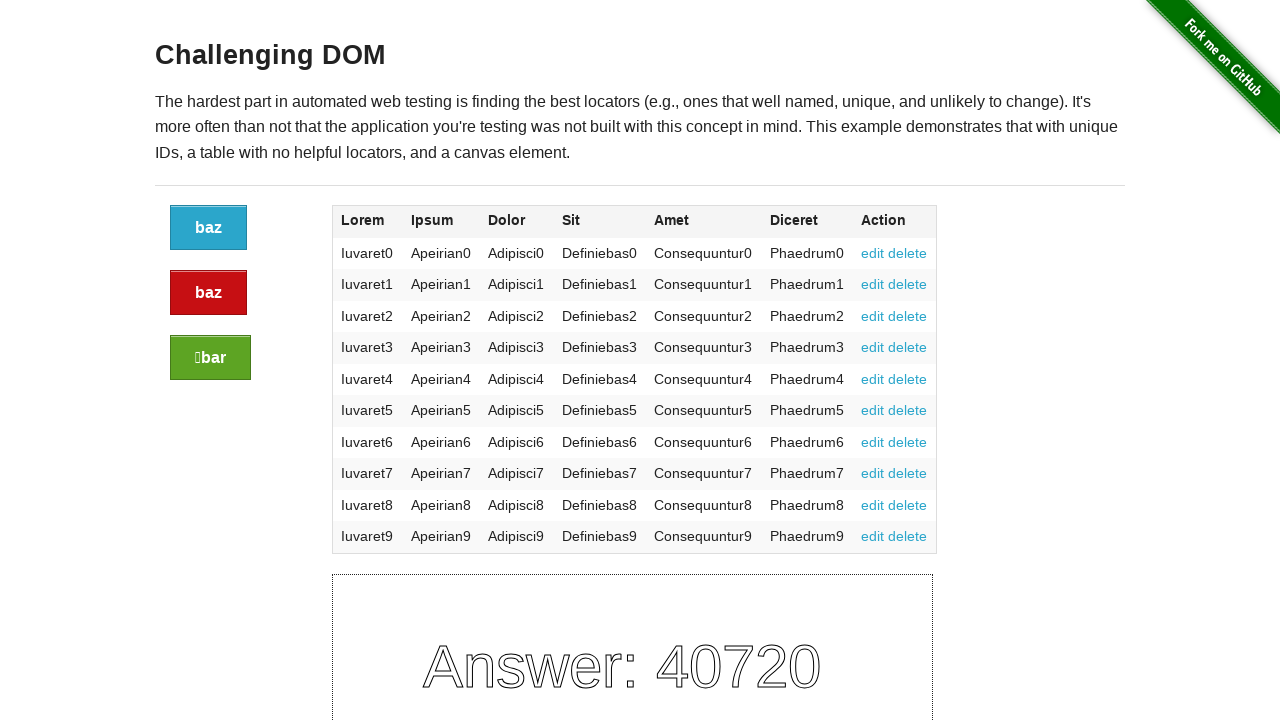

Waited for table to load
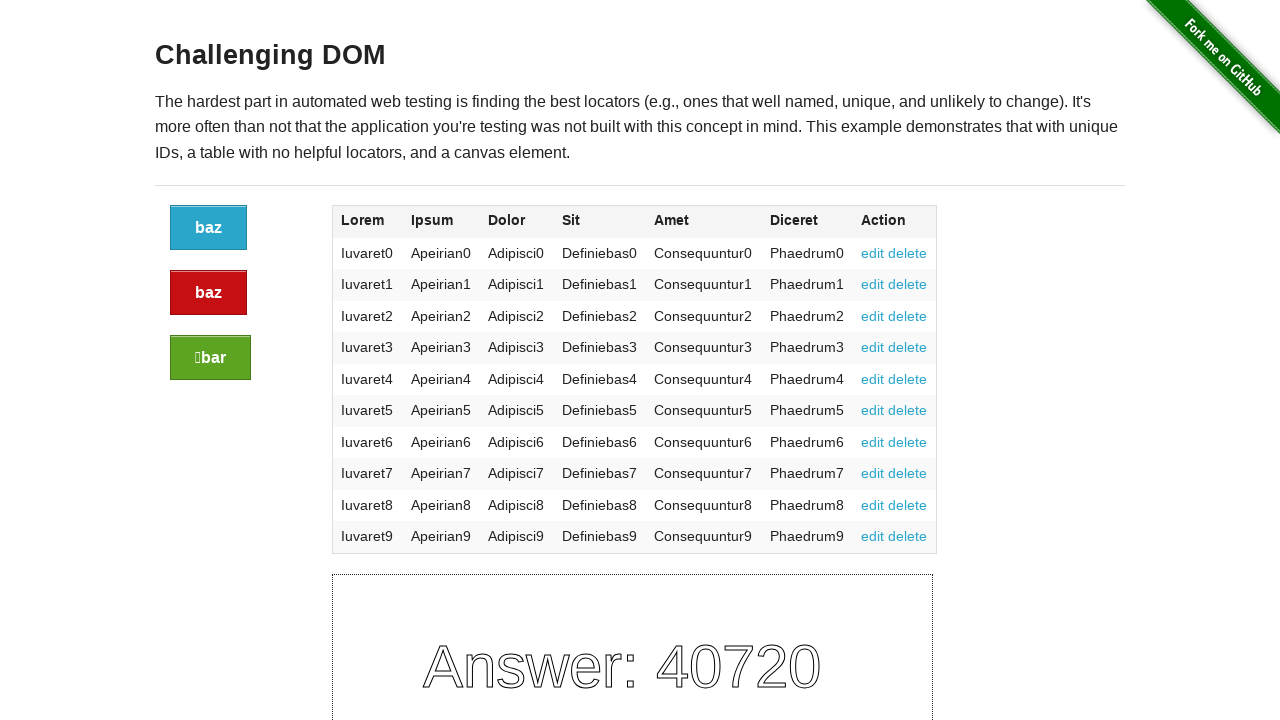

Located all table rows
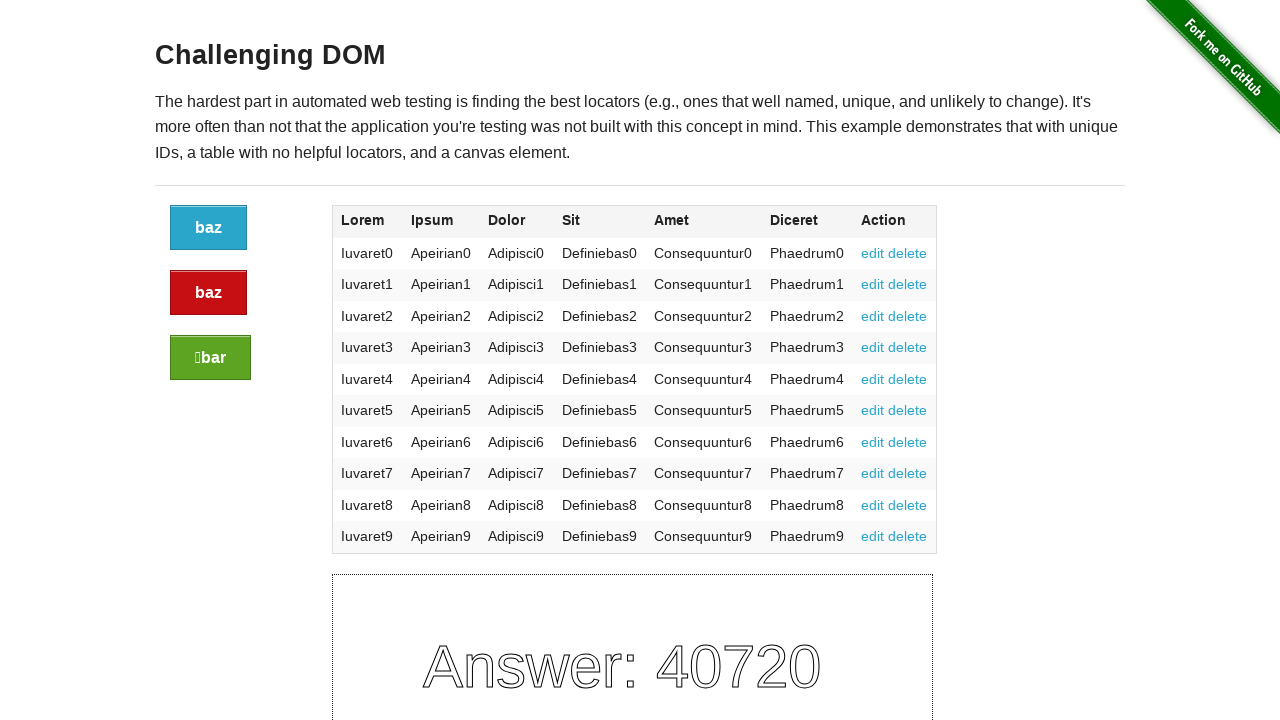

Retrieved row count: 10 rows found
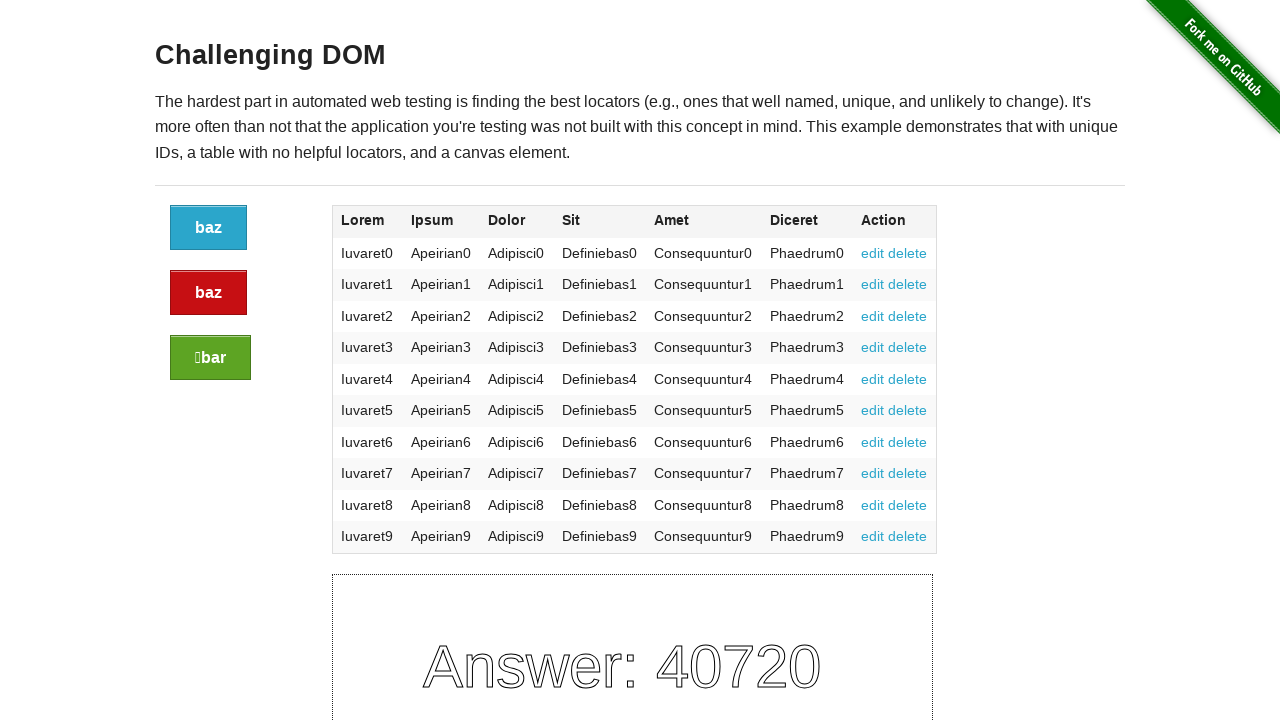

Read cell text from row 0: 'Iuvaret0'
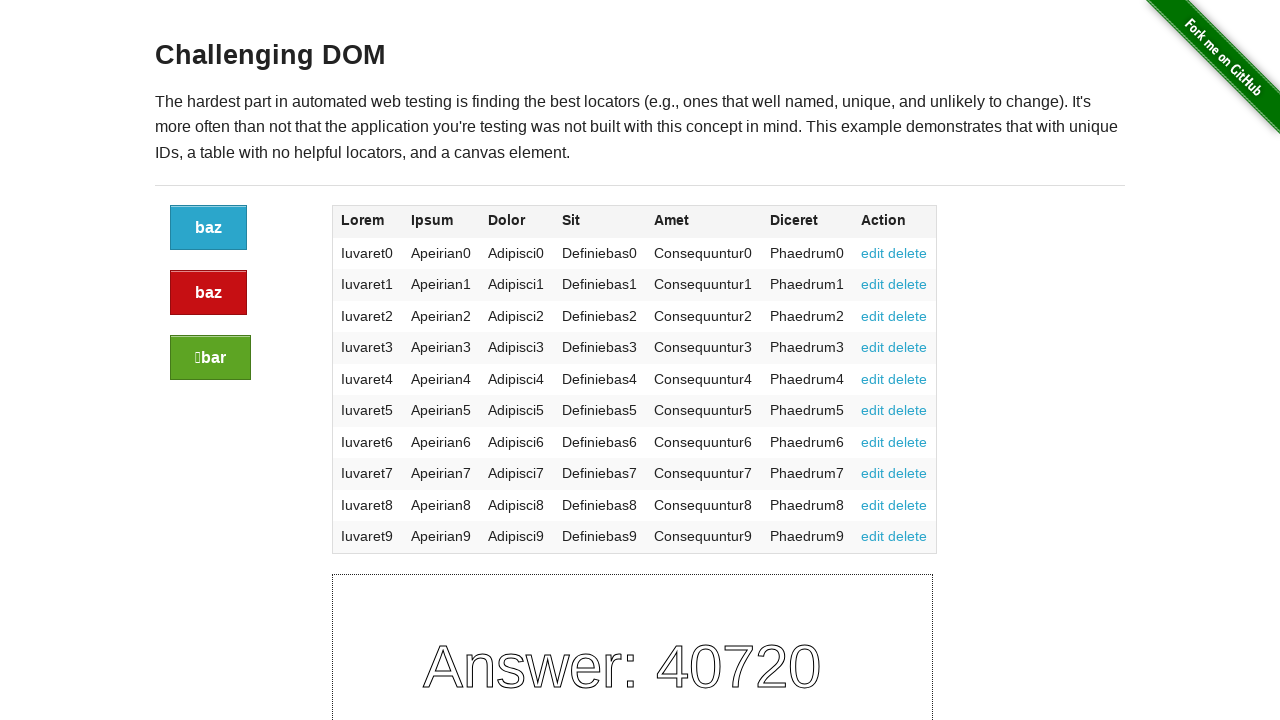

Read cell text from row 1: 'Iuvaret1'
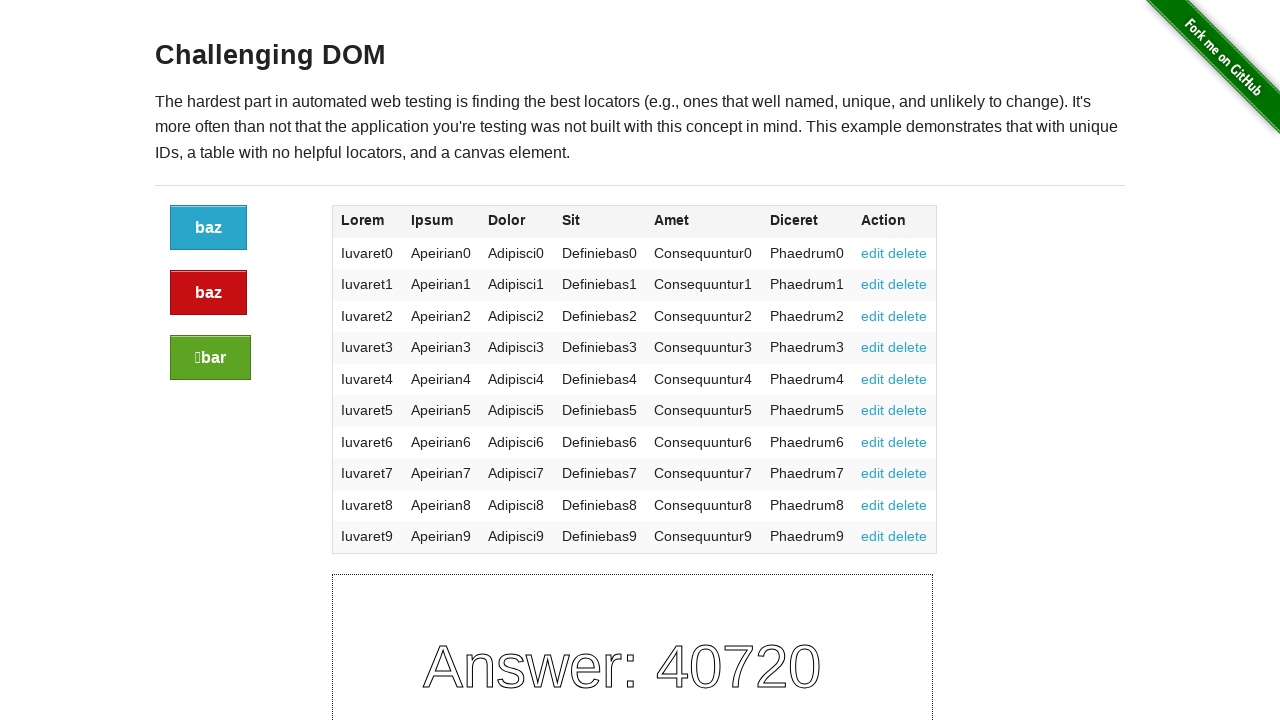

Read cell text from row 2: 'Iuvaret2'
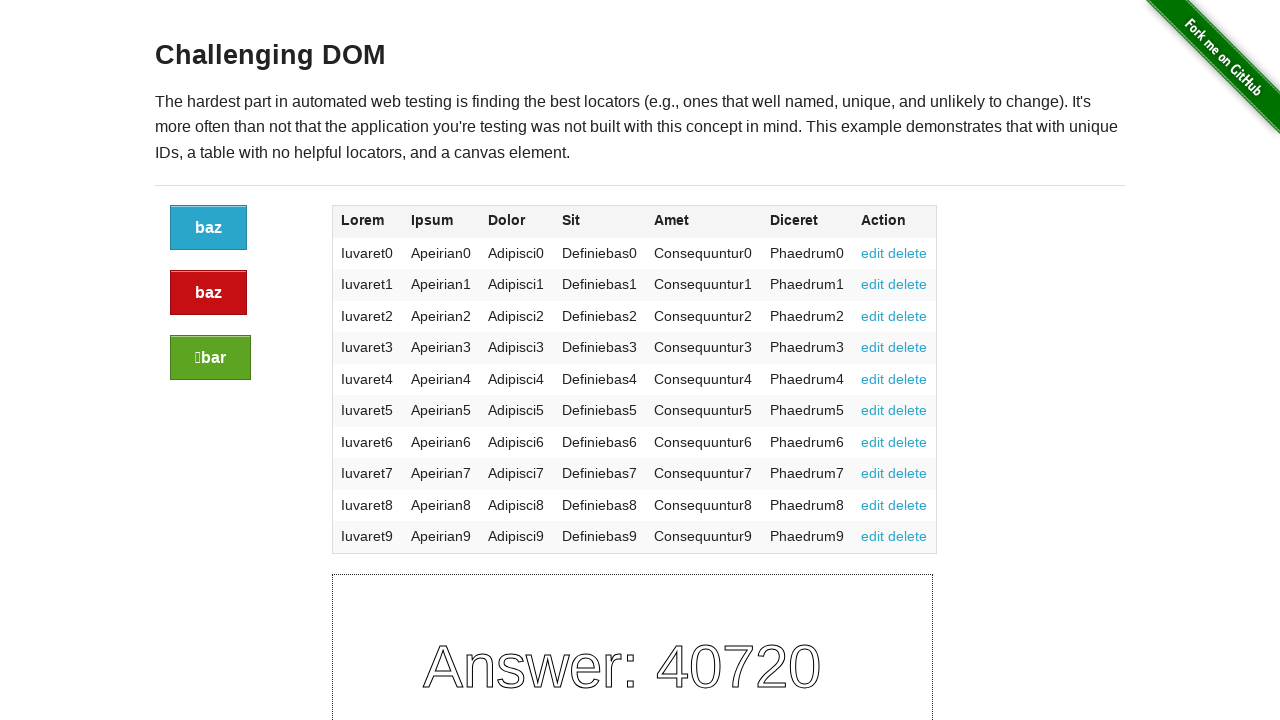

Read cell text from row 3: 'Iuvaret3'
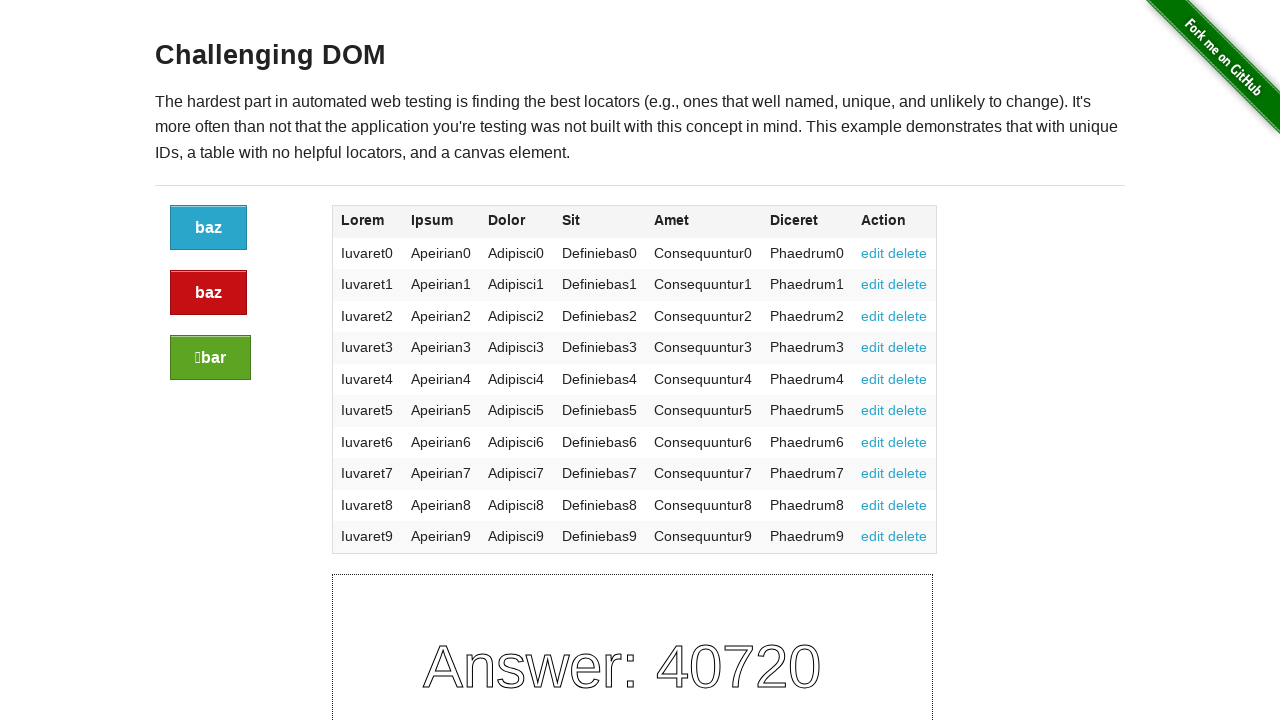

Read cell text from row 4: 'Iuvaret4'
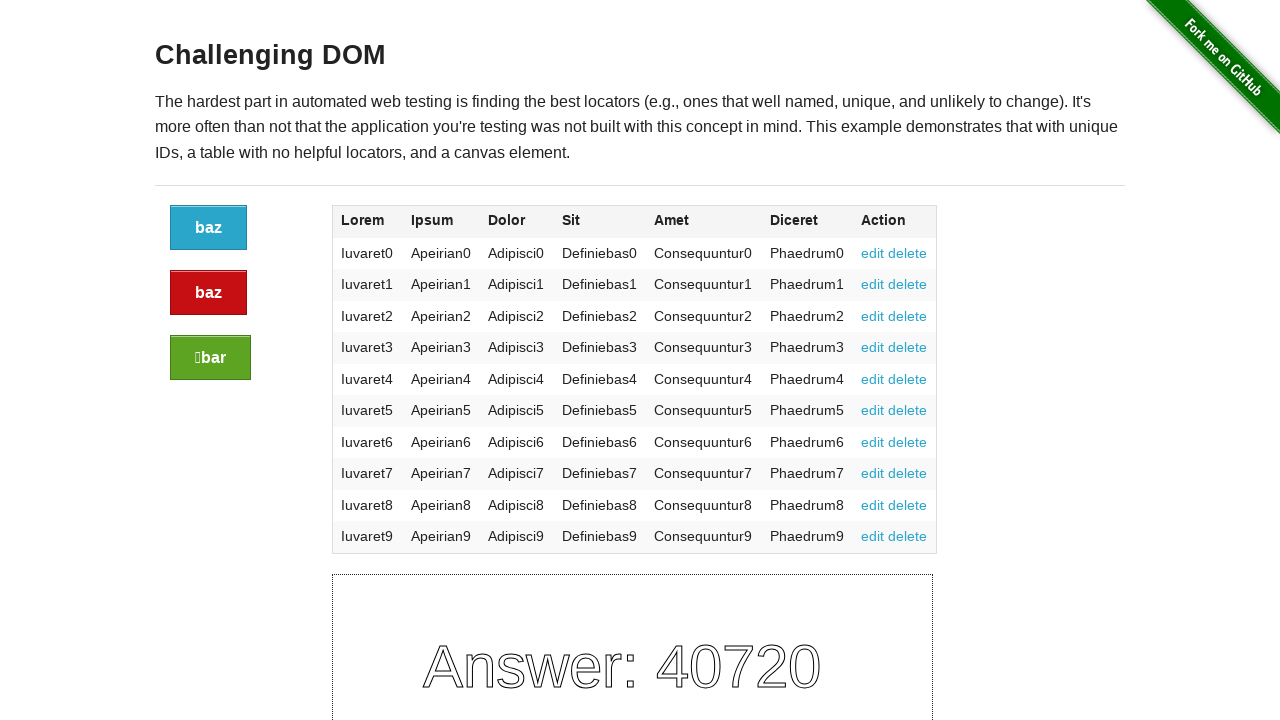

Found 'Iuvaret4' record and clicked its edit button at (873, 379) on table tbody tr >> nth=4 >> td >> nth=6 >> a >> nth=0
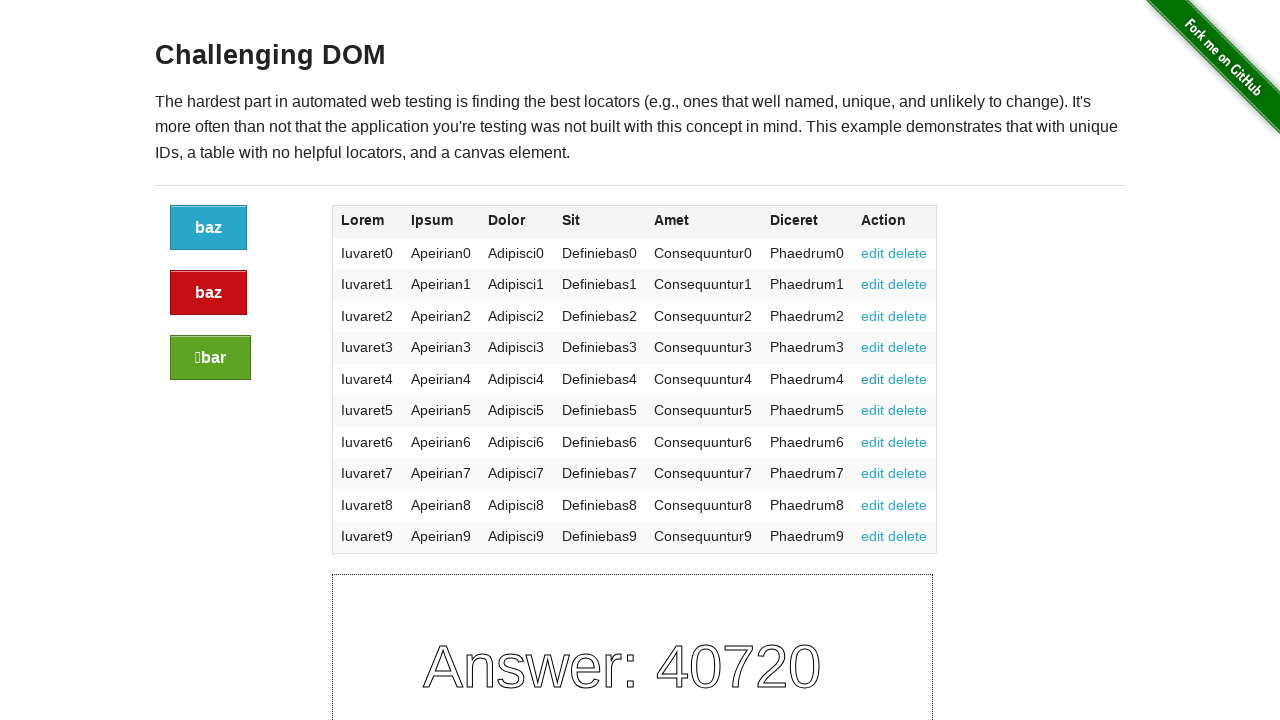

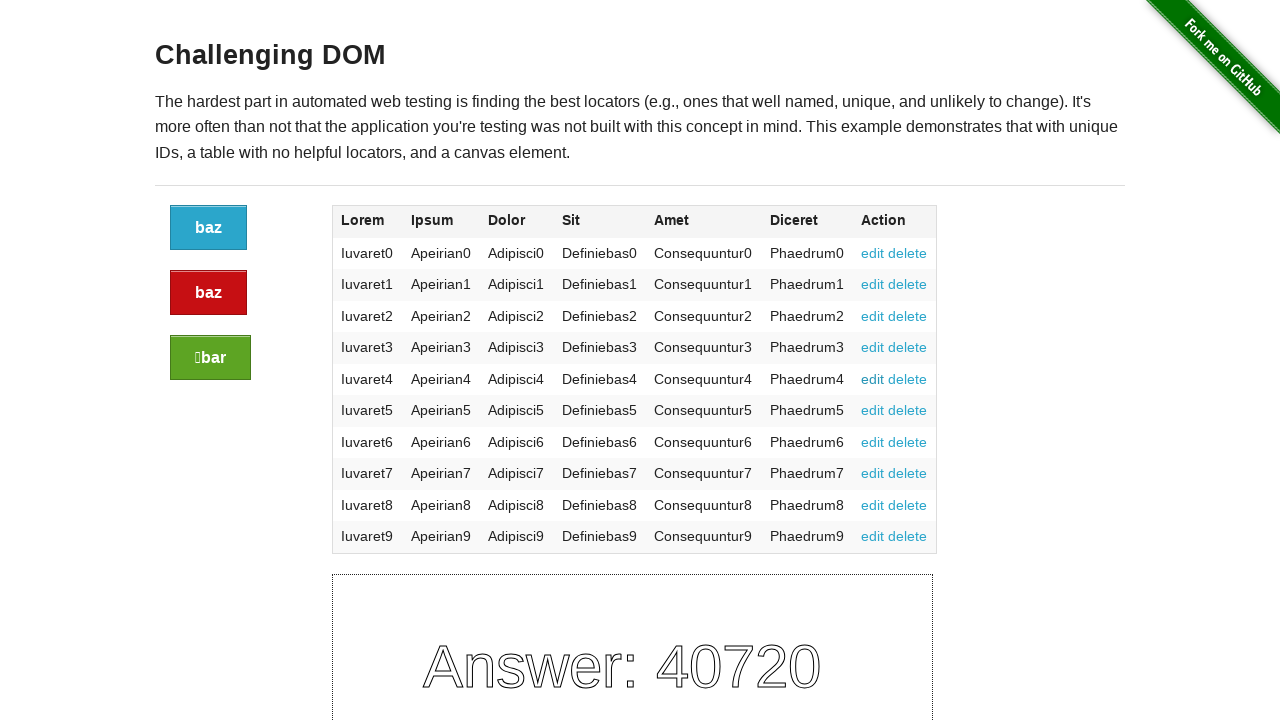